Tests adding a single element by clicking the Add Element button once

Starting URL: http://the-internet.herokuapp.com/add_remove_elements/

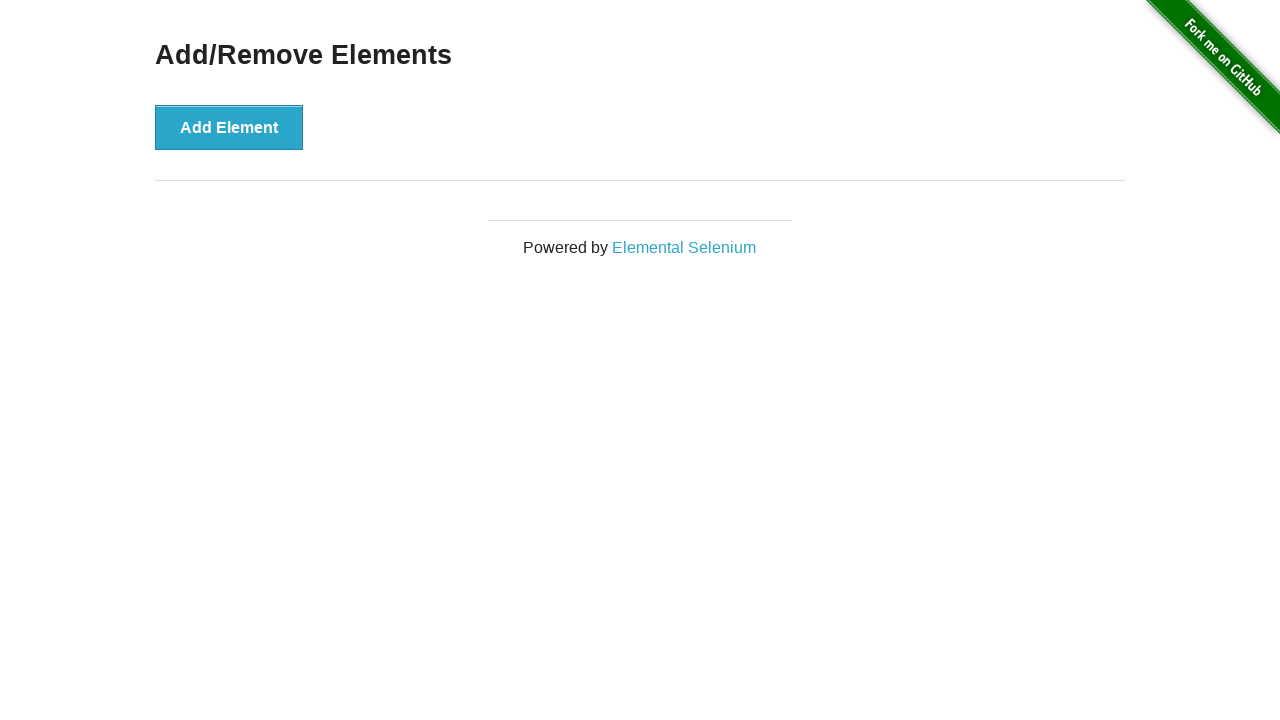

Clicked Add Element button at (229, 127) on button
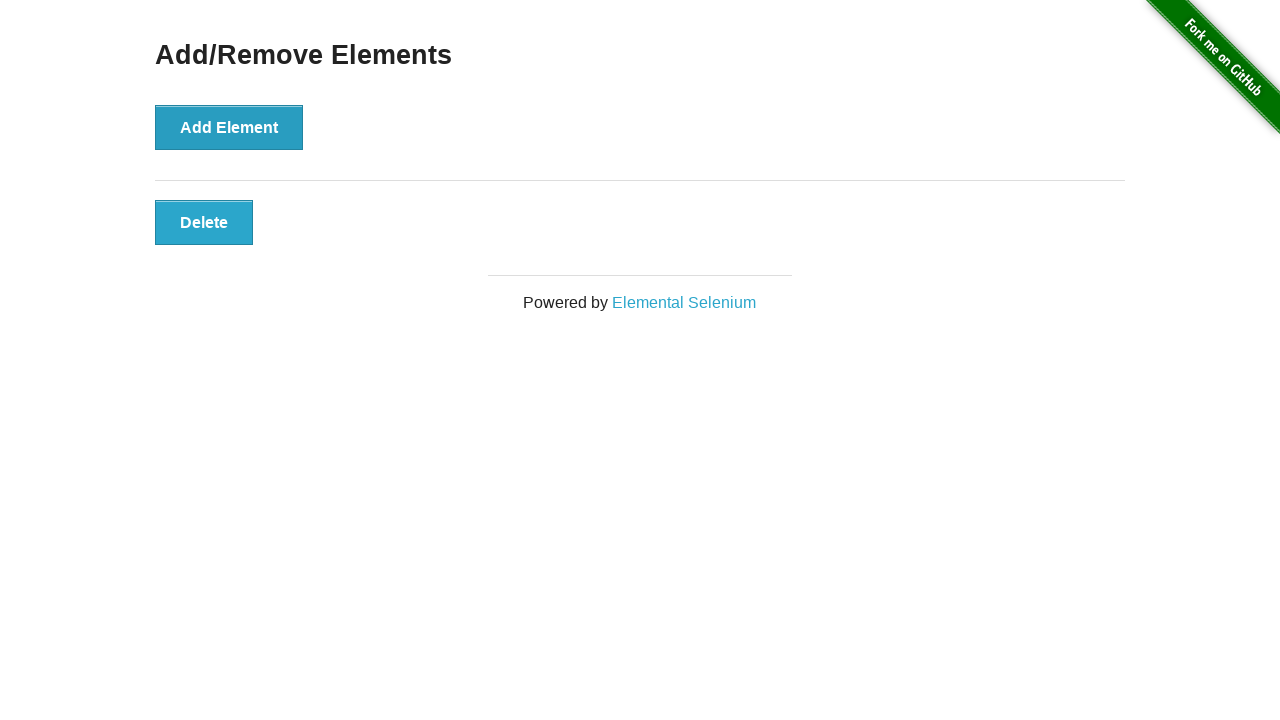

Verified element was added to the page
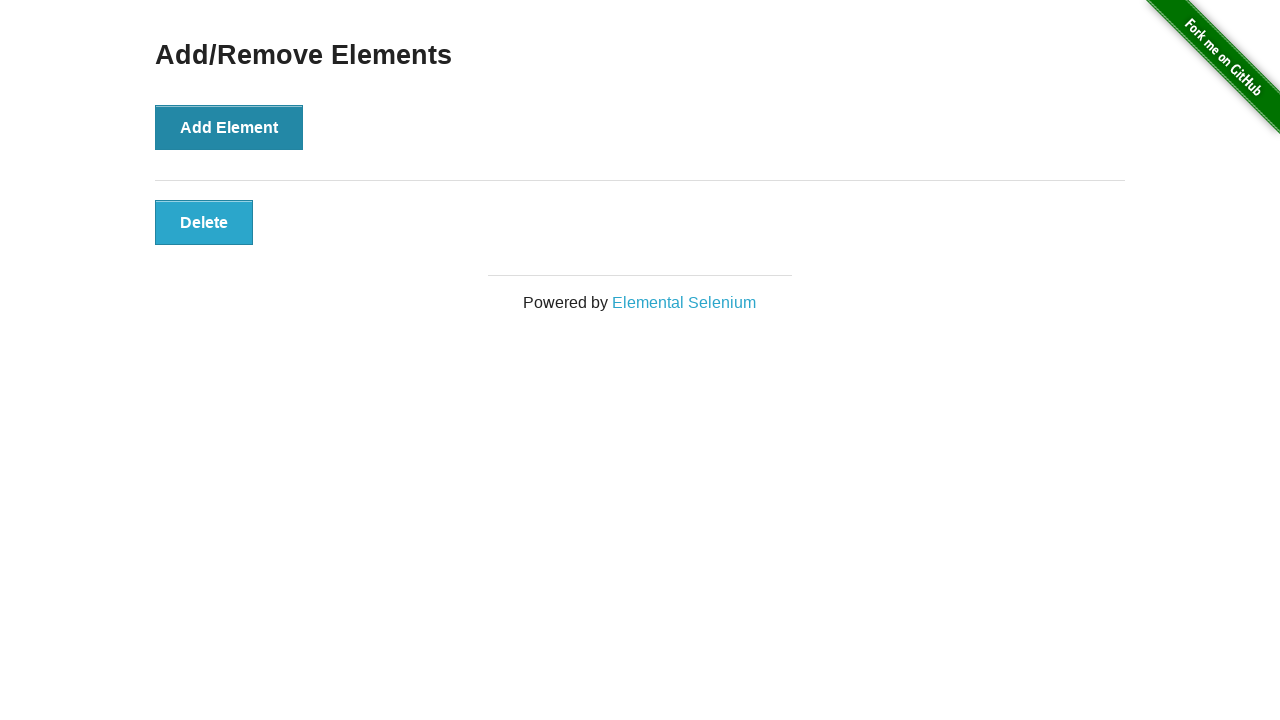

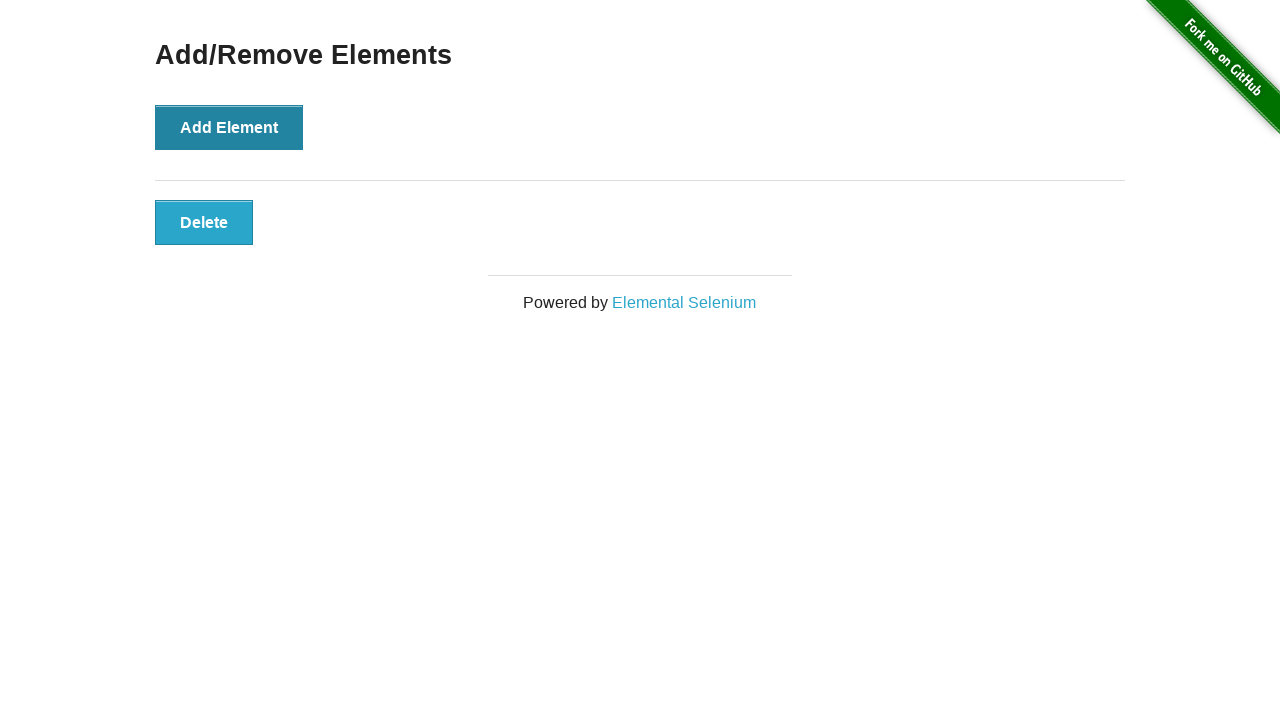